Tests dynamic loading functionality by clicking a Start button and waiting for dynamically loaded text to appear and become visible.

Starting URL: https://the-internet.herokuapp.com/dynamic_loading/2

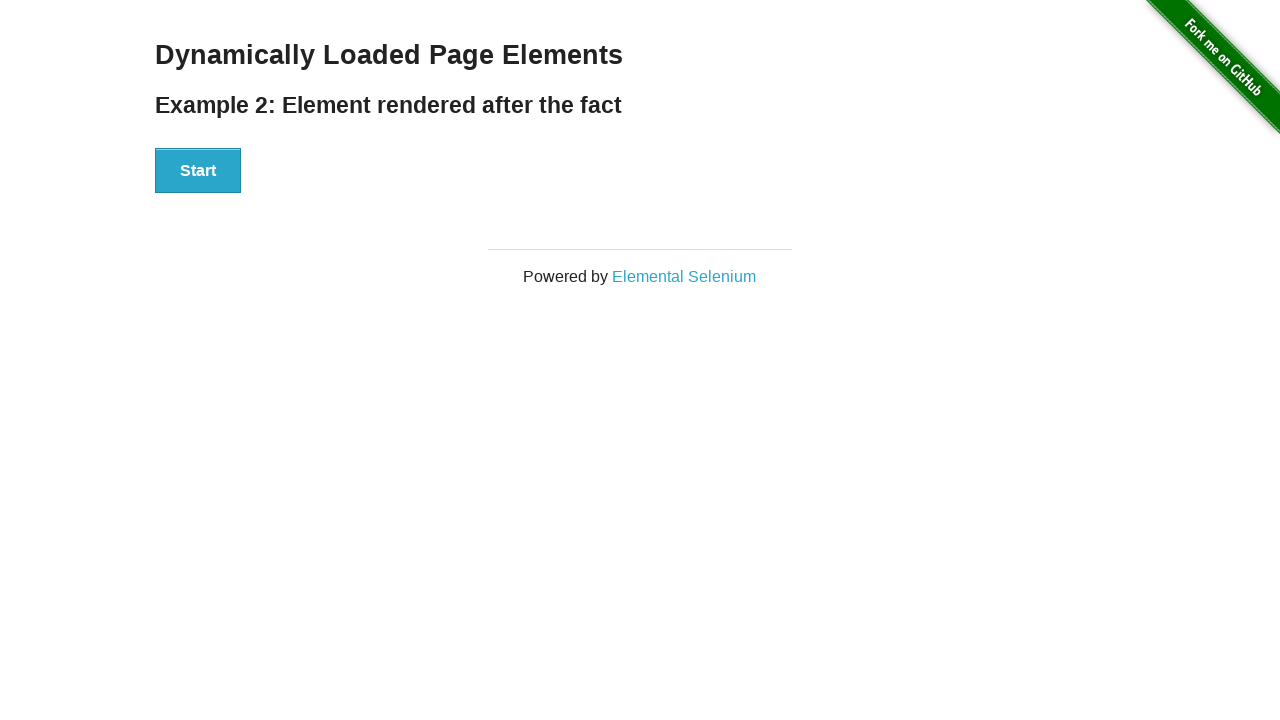

Waited for Start button to be present
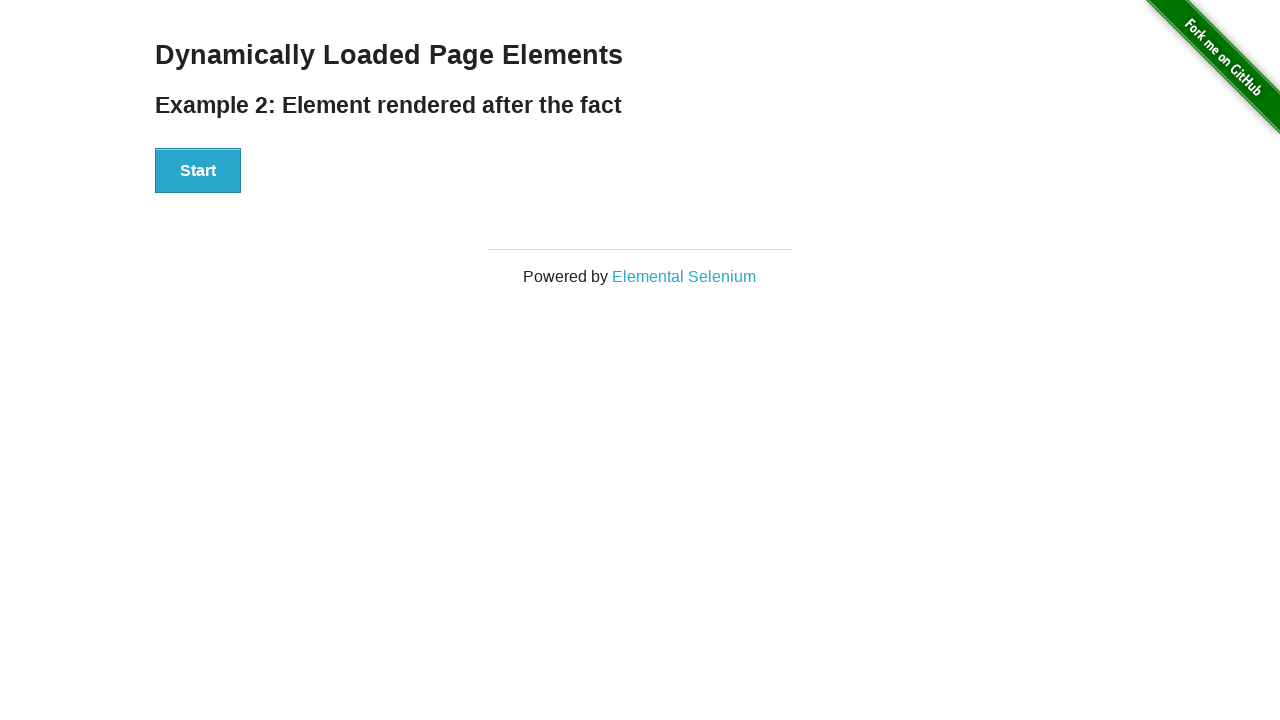

Clicked the Start button to initiate dynamic loading at (198, 171) on xpath=//button[text()='Start']
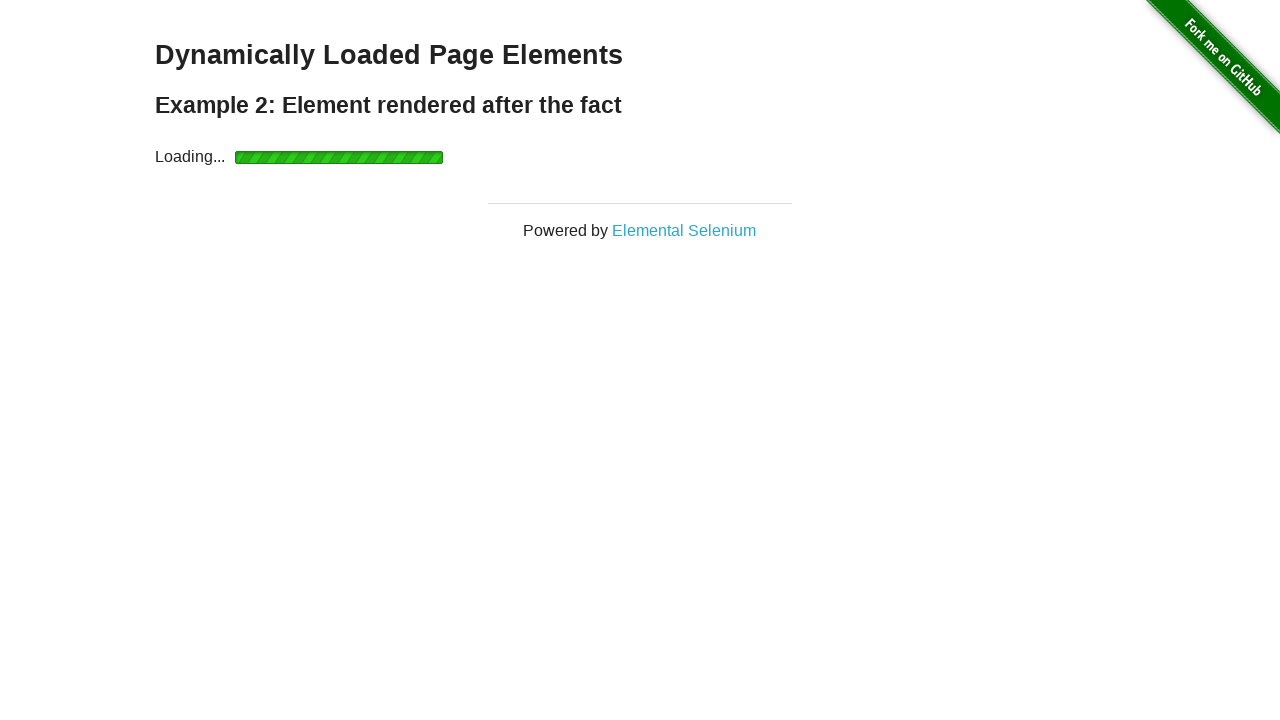

Waited for dynamically loaded text element to become visible
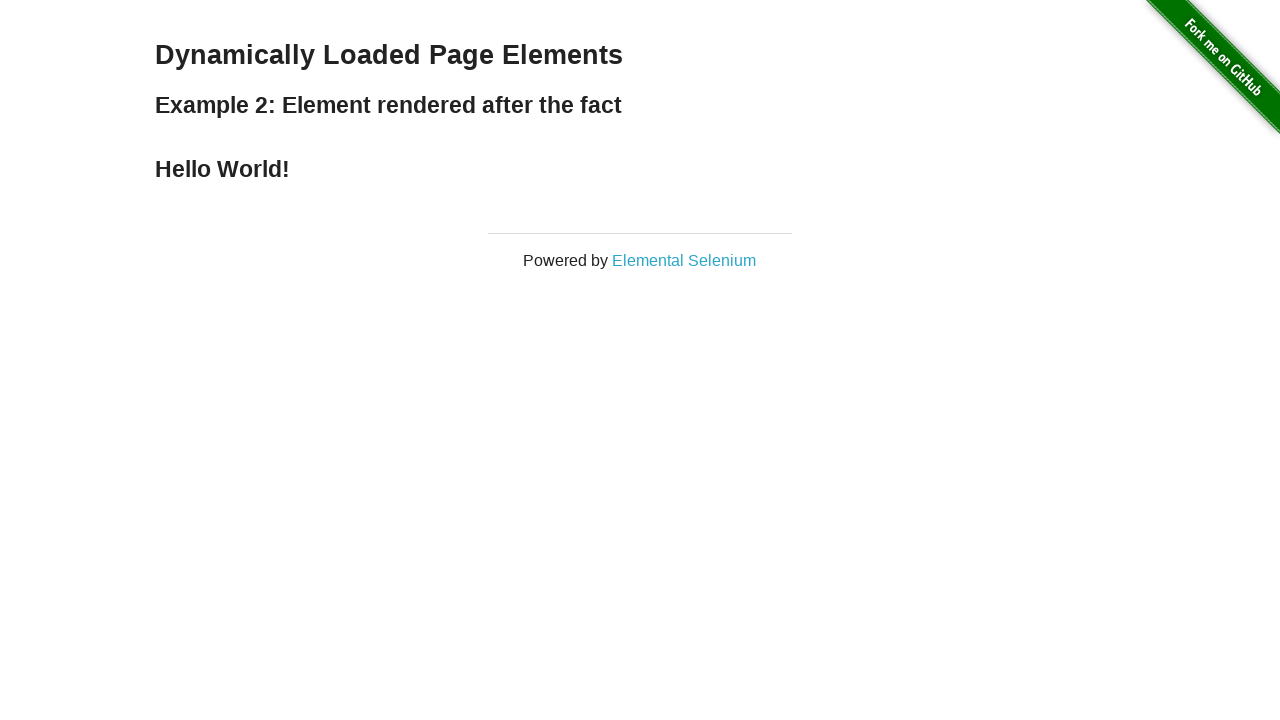

Retrieved dynamically loaded text: 'Hello World!'
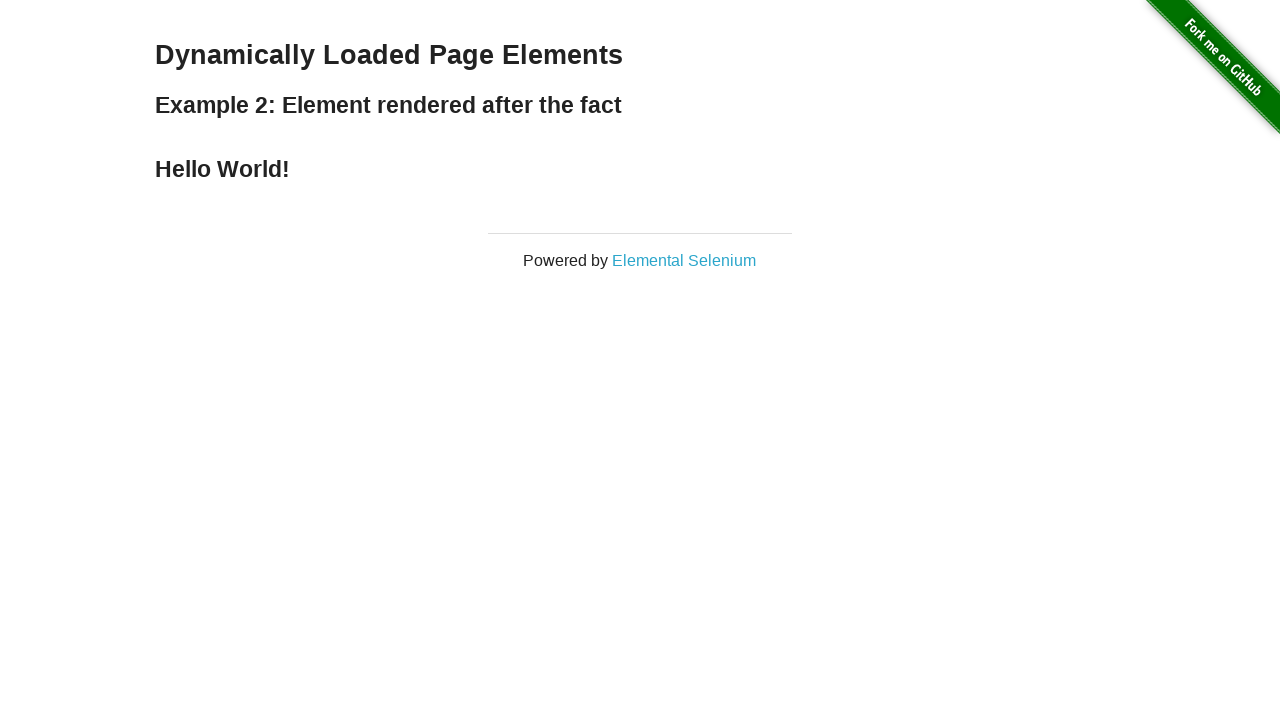

Printed the dynamically loaded text
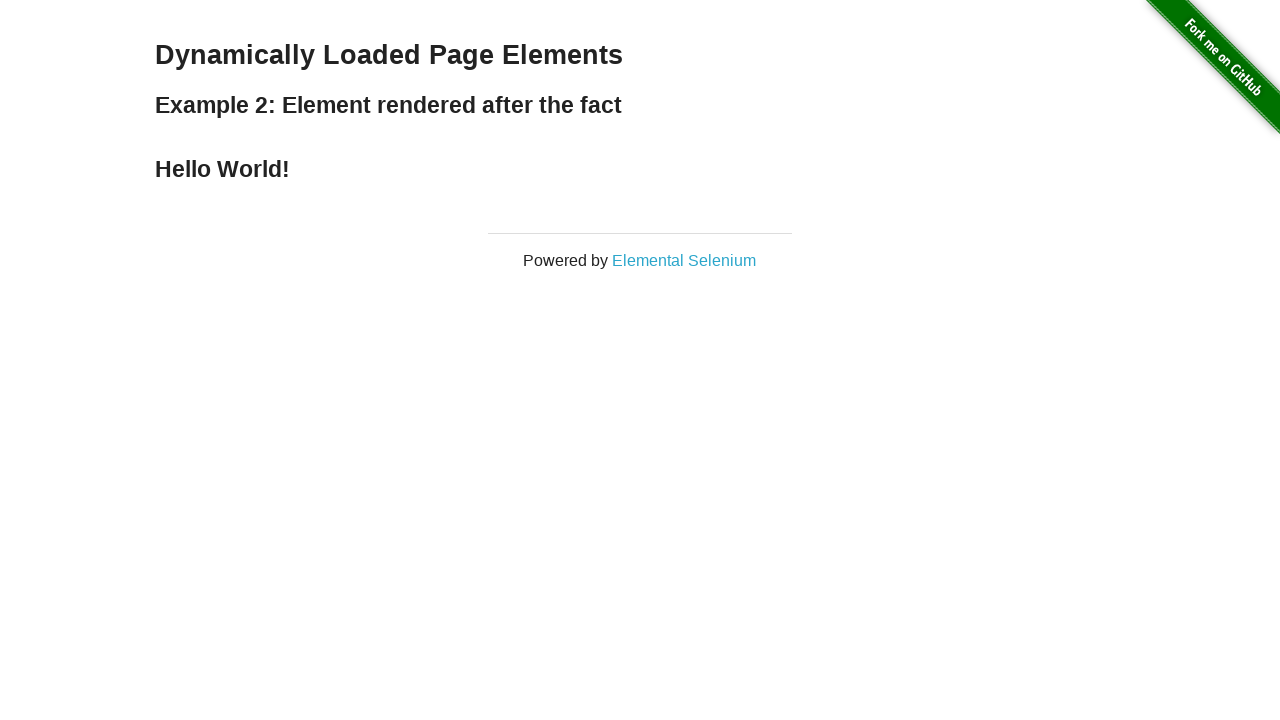

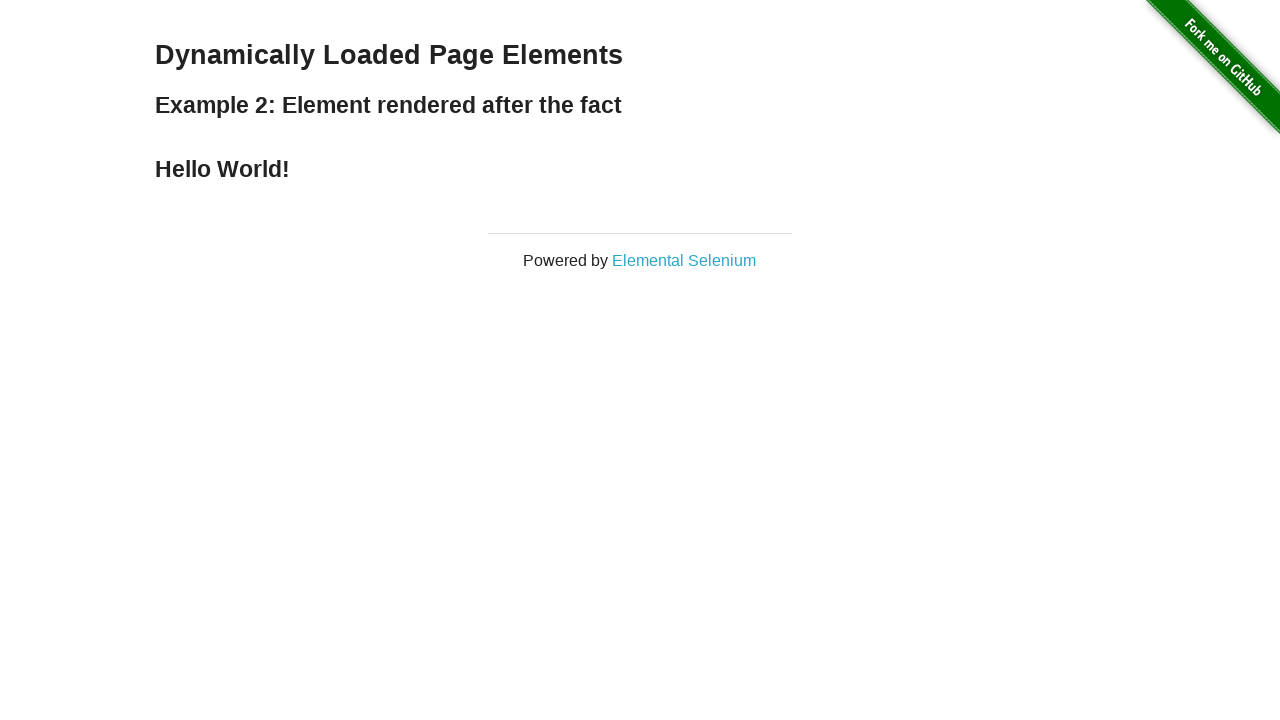